Tests the add/remove elements functionality by clicking Add Element button, verifying Delete button appears, then clicking Delete to remove it

Starting URL: https://the-internet.herokuapp.com/add_remove_elements/

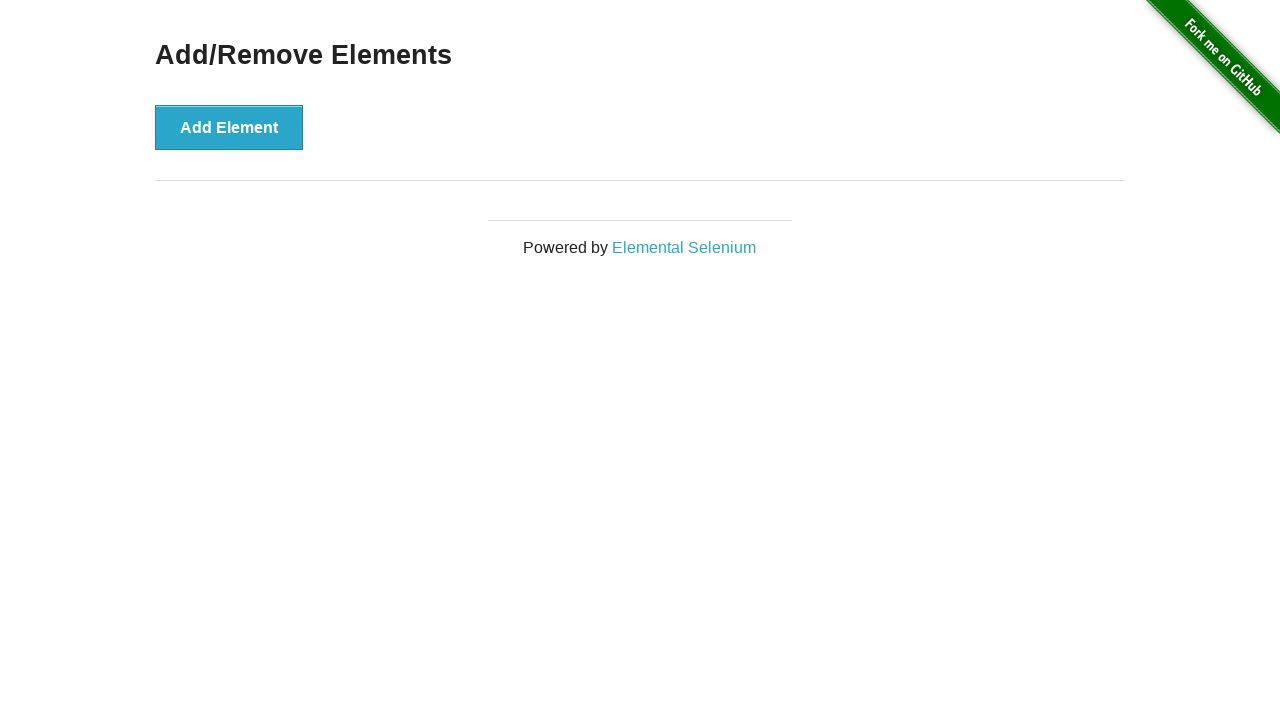

Clicked Add Element button at (229, 127) on xpath=//*[@id='content']/div/button
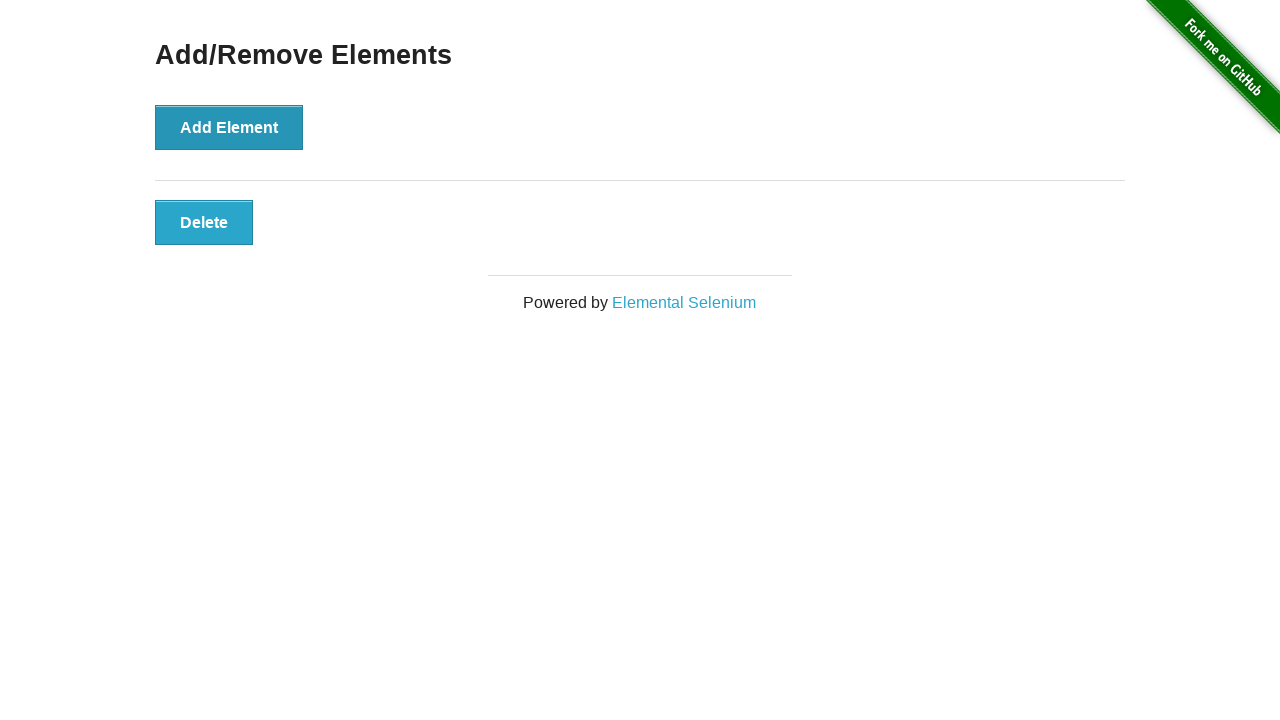

Delete button appeared after adding element
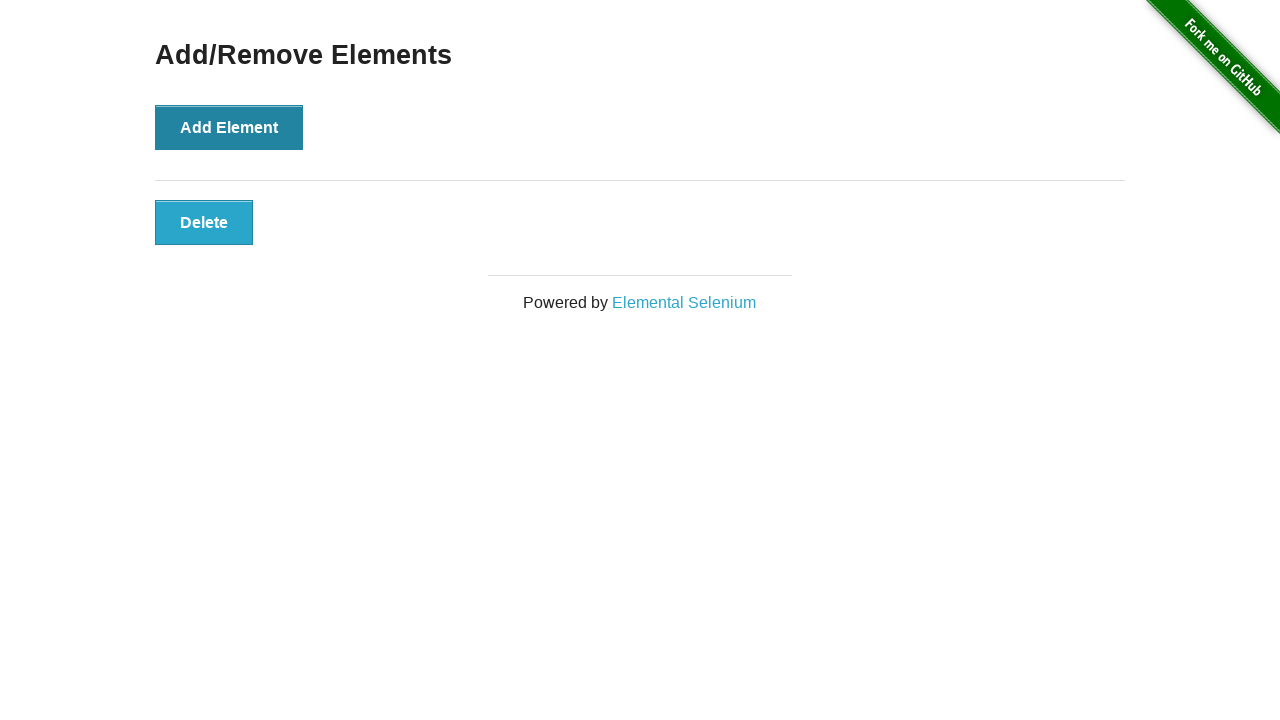

Clicked Delete button to remove element at (204, 222) on button.added-manually
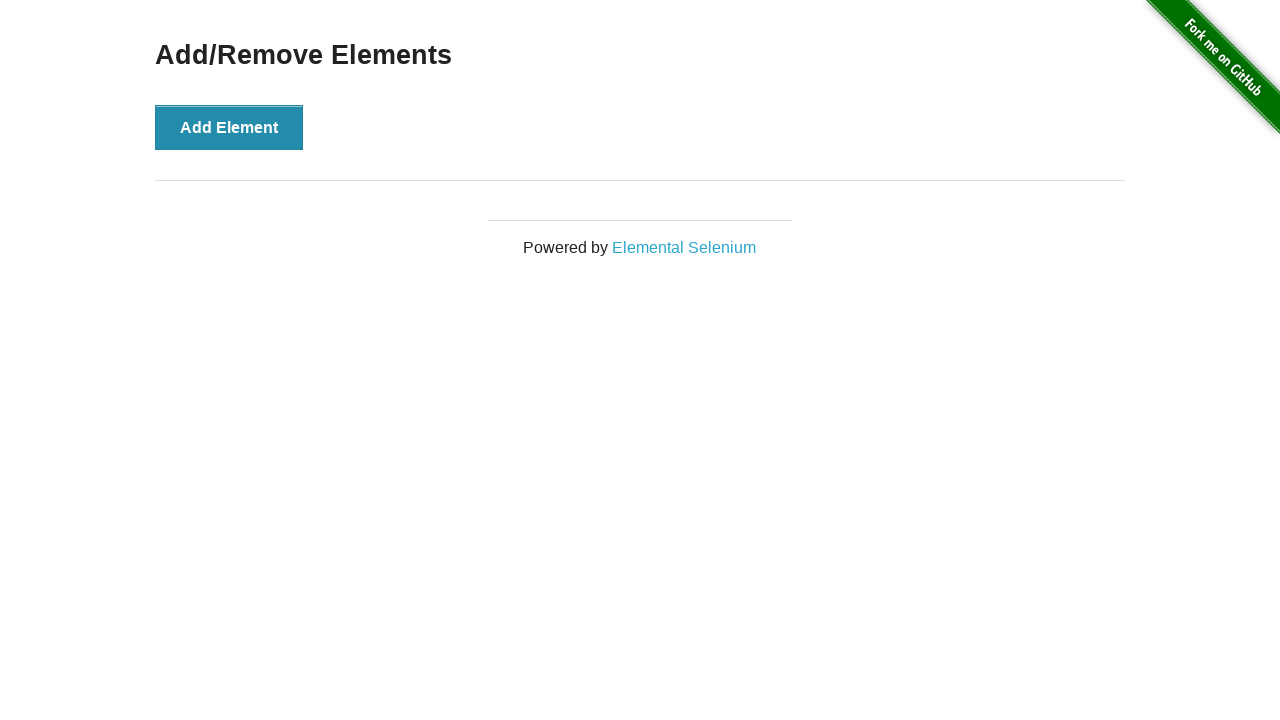

Verified element was removed and page heading is still visible
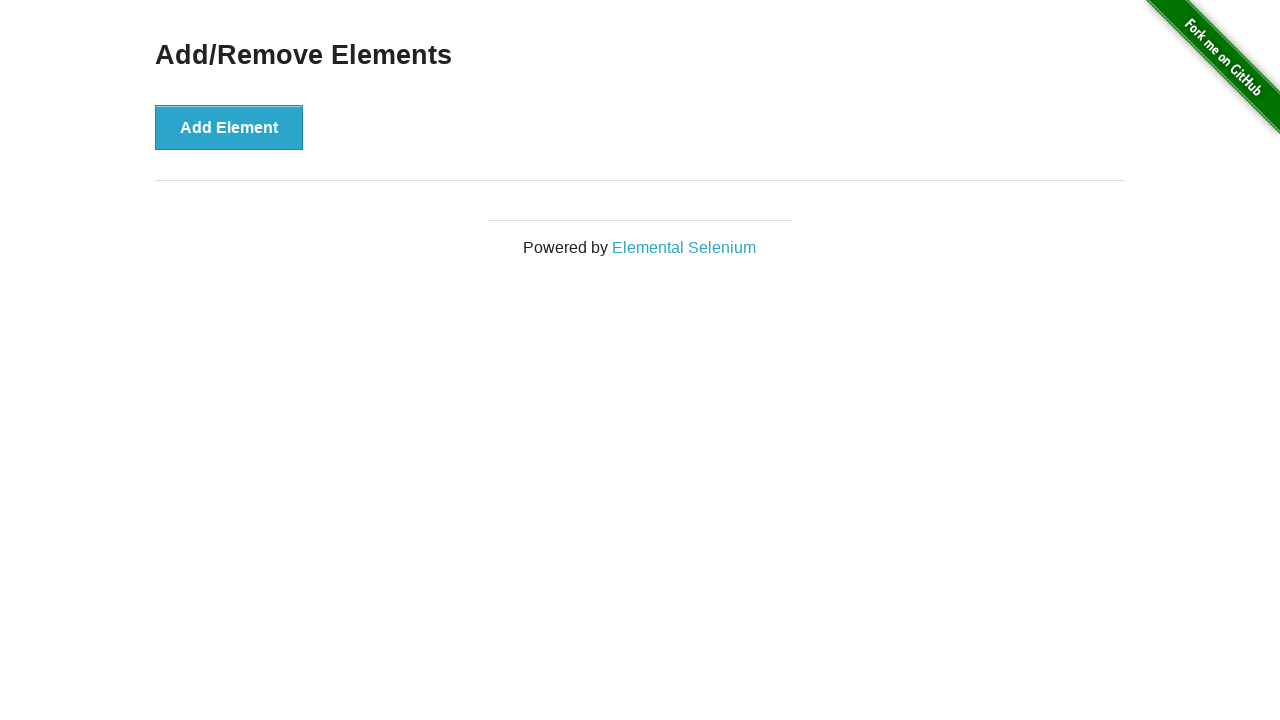

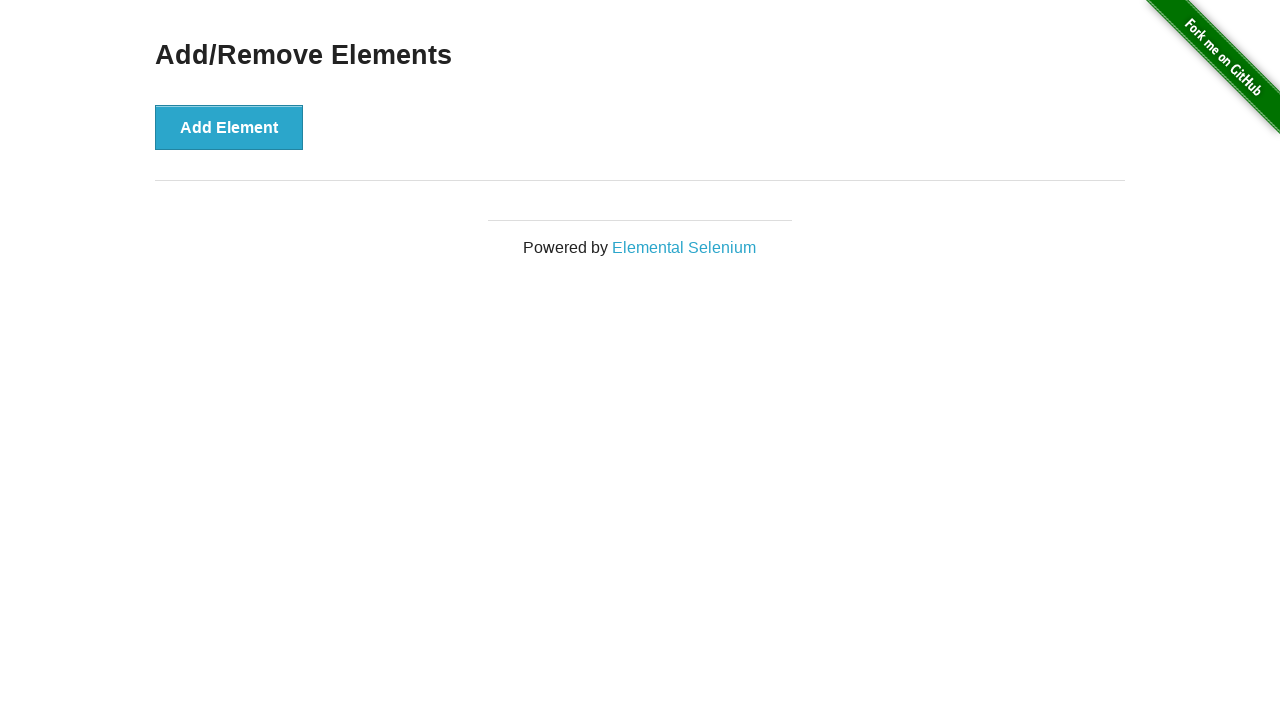